Tests drag and drop functionality on jQueryUI's droppable demo page by dragging a source element onto a target drop zone within an iframe

Starting URL: https://jqueryui.com/droppable/

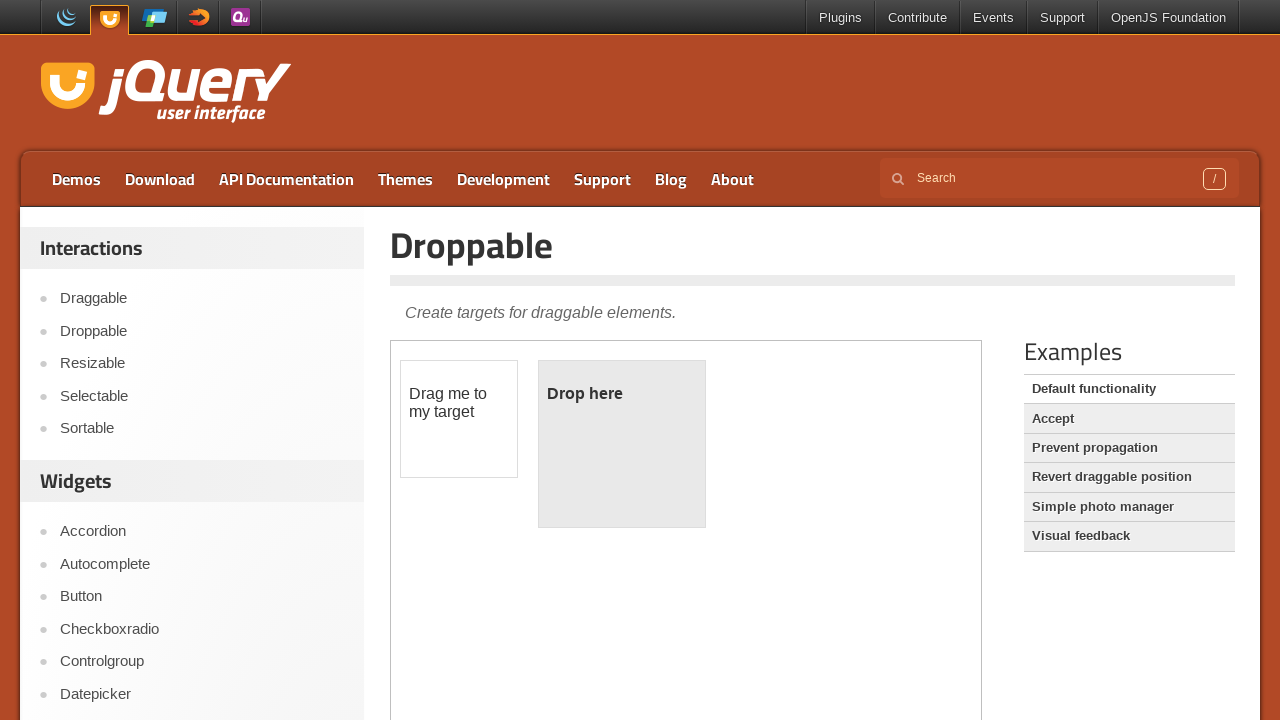

Located iframe containing drag and drop demo
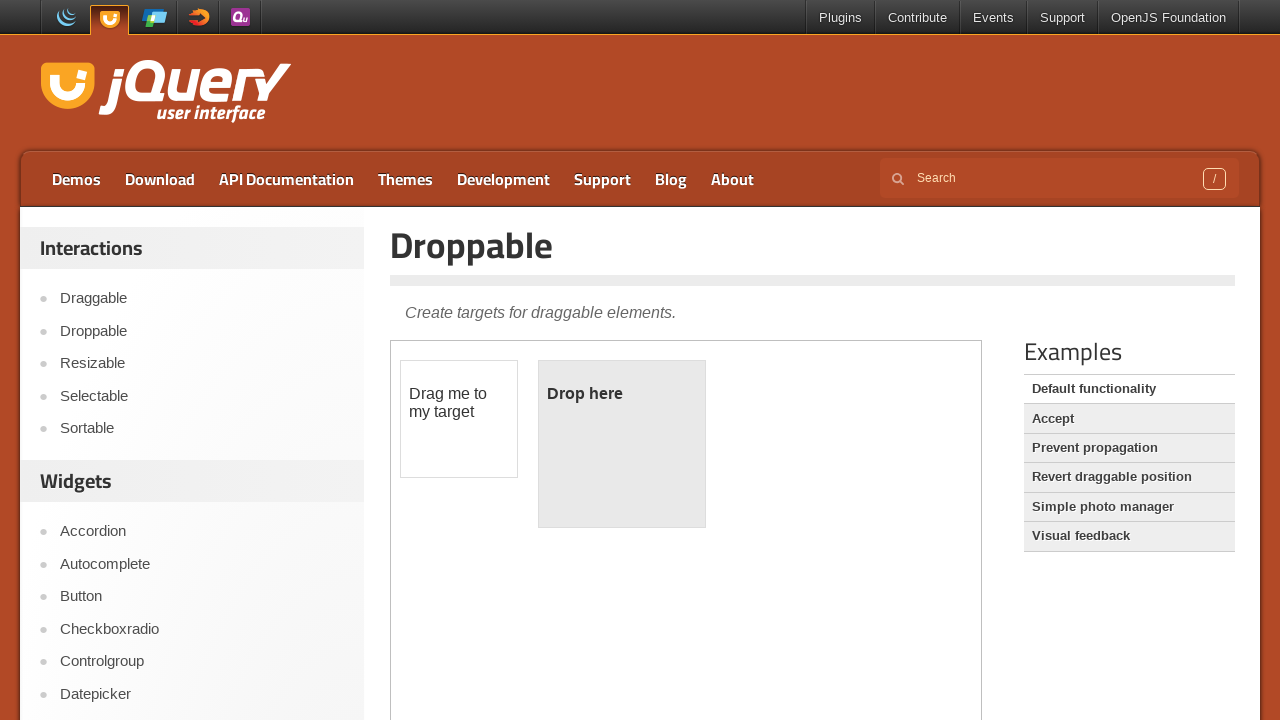

Located draggable source element
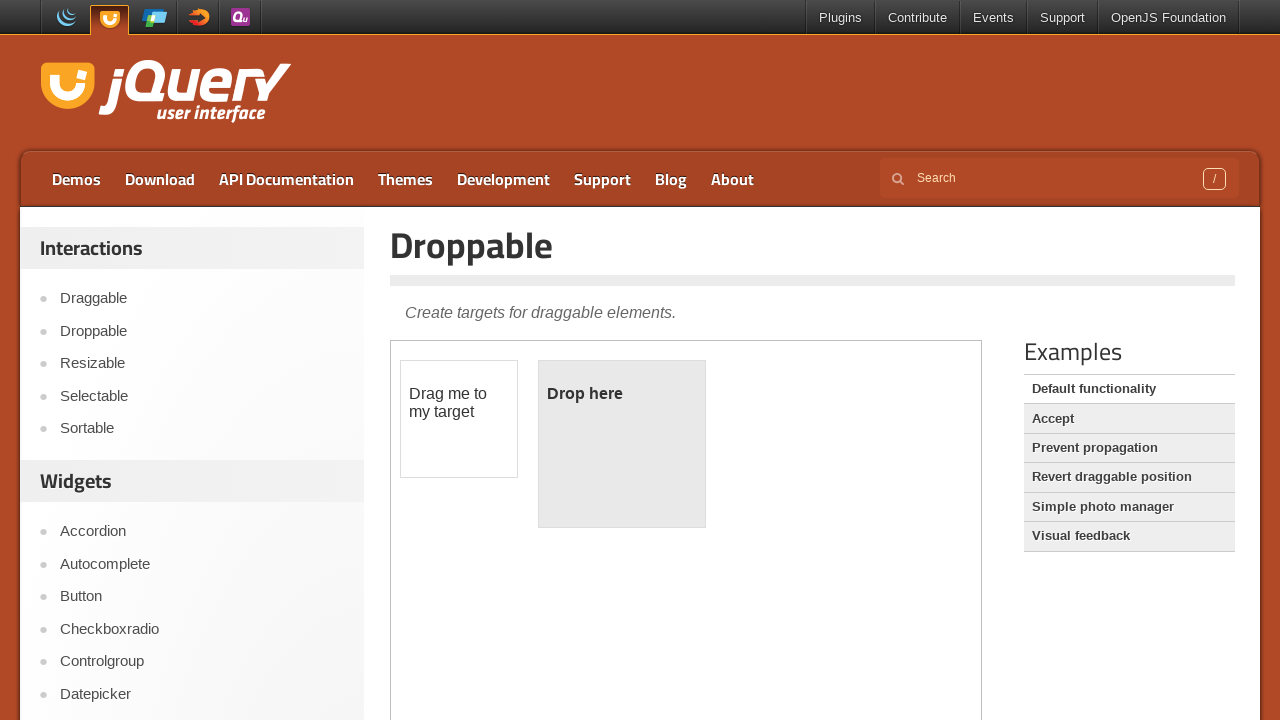

Located droppable target zone
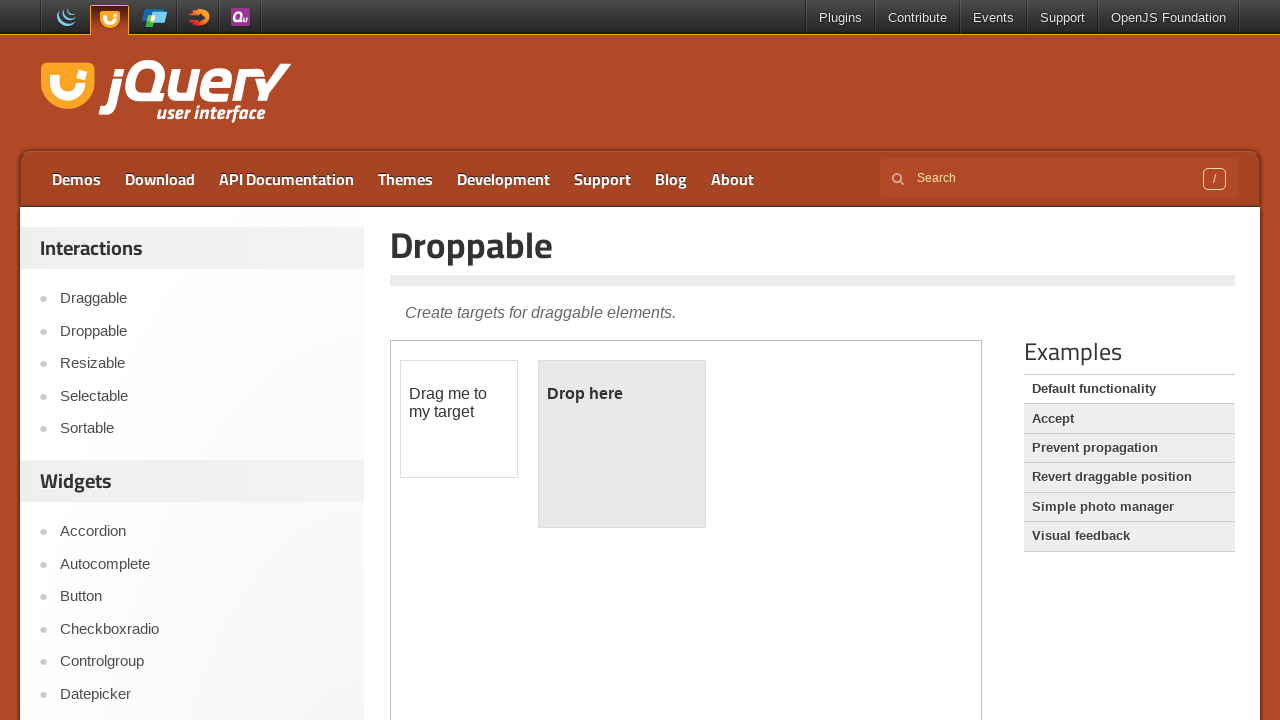

Dragged source element onto target drop zone at (622, 444)
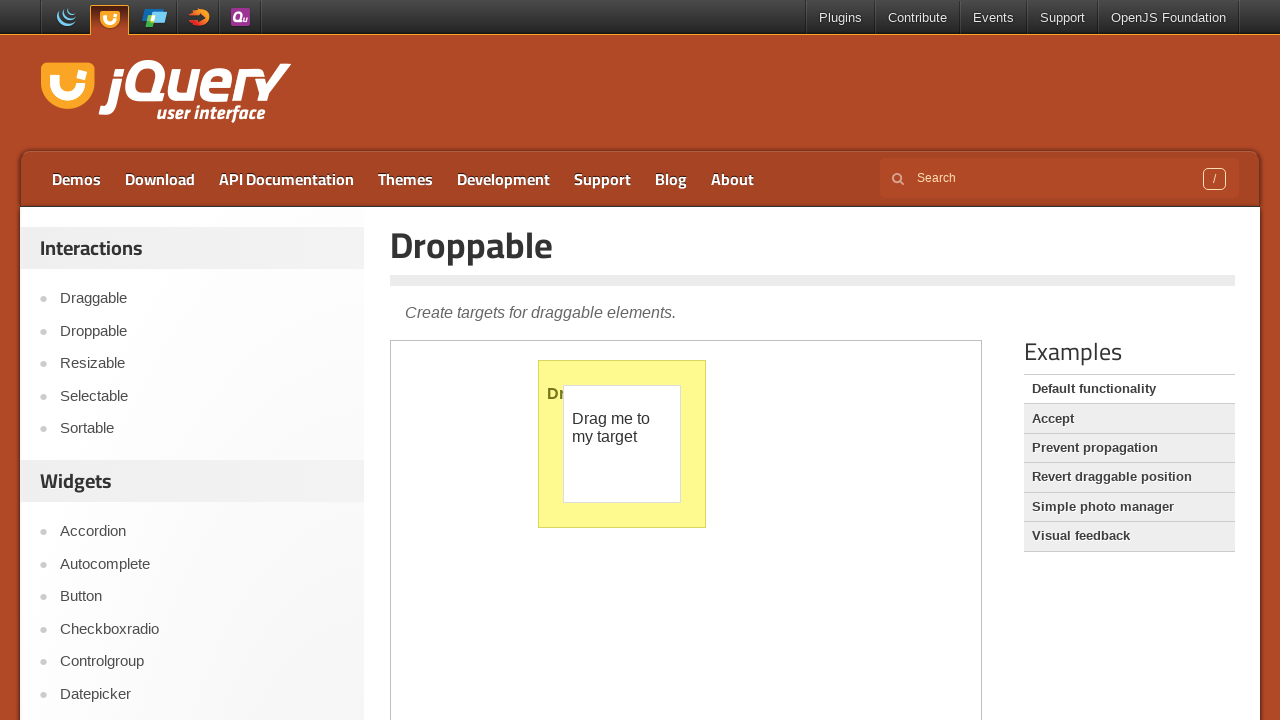

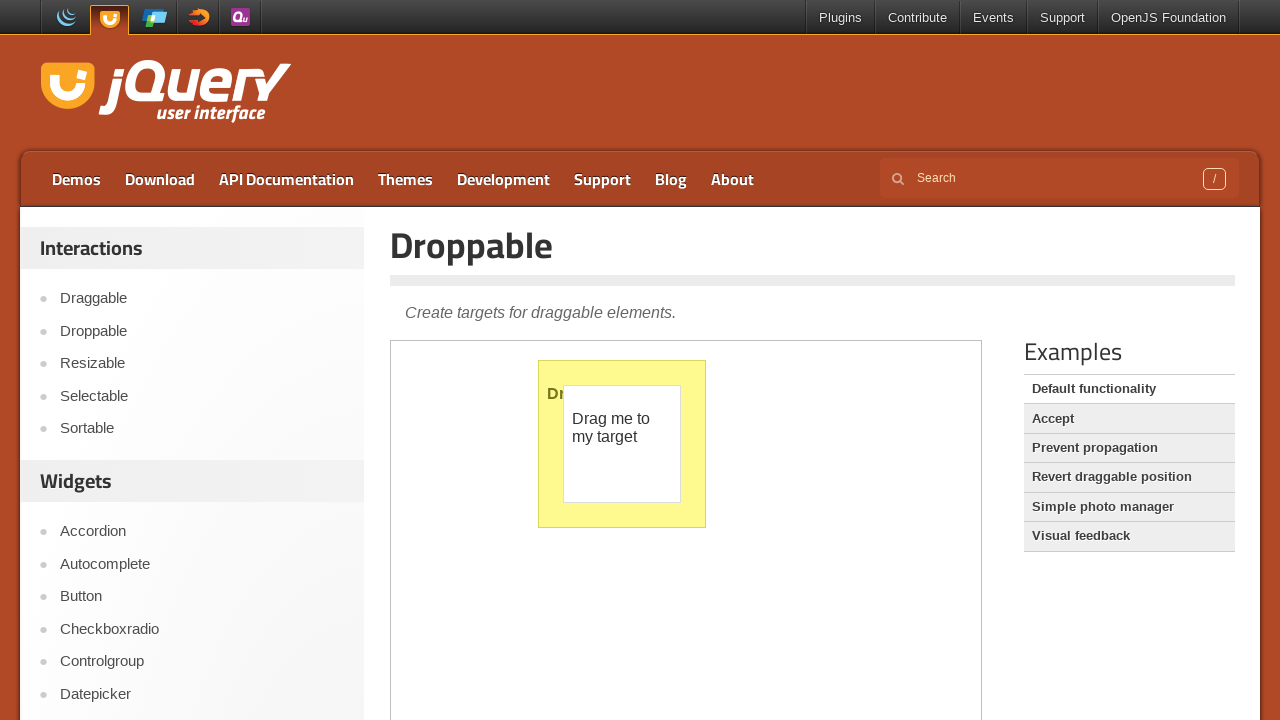